Tests navigation to the "Get started" section and verifies the Installation heading is visible

Starting URL: https://playwright.dev/

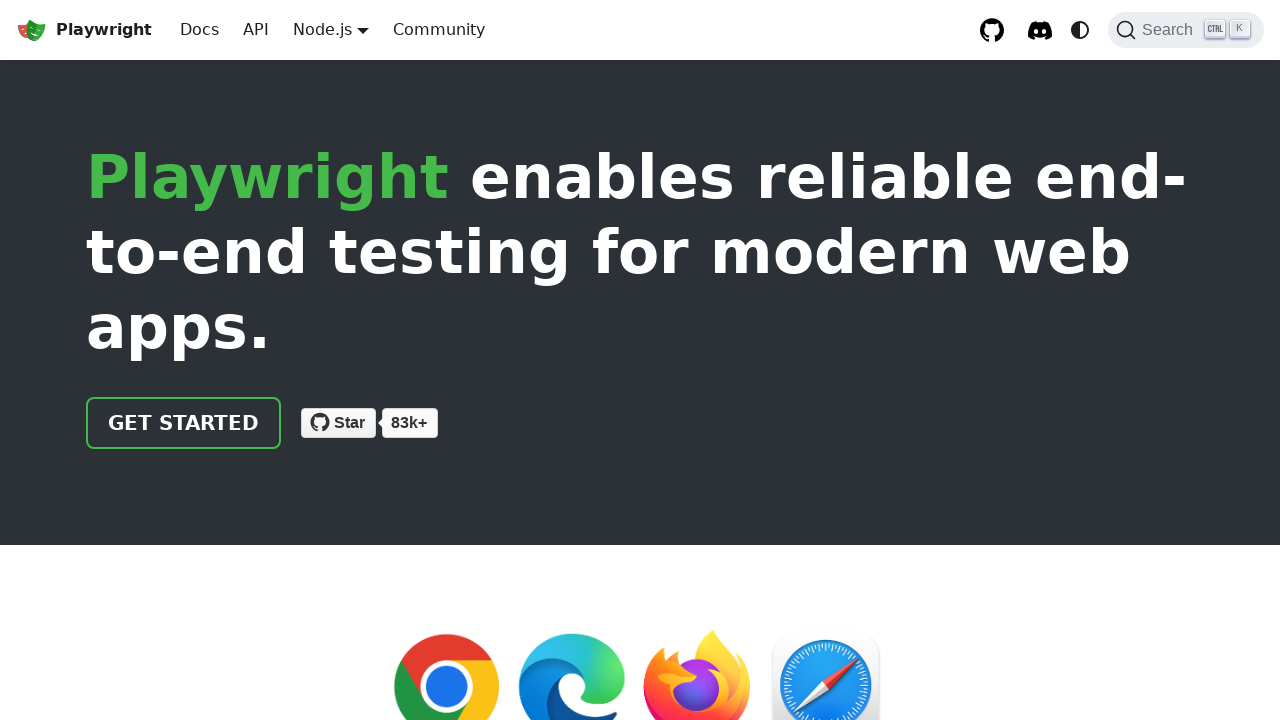

Clicked 'Get started' link at (184, 423) on internal:text="Get started"i
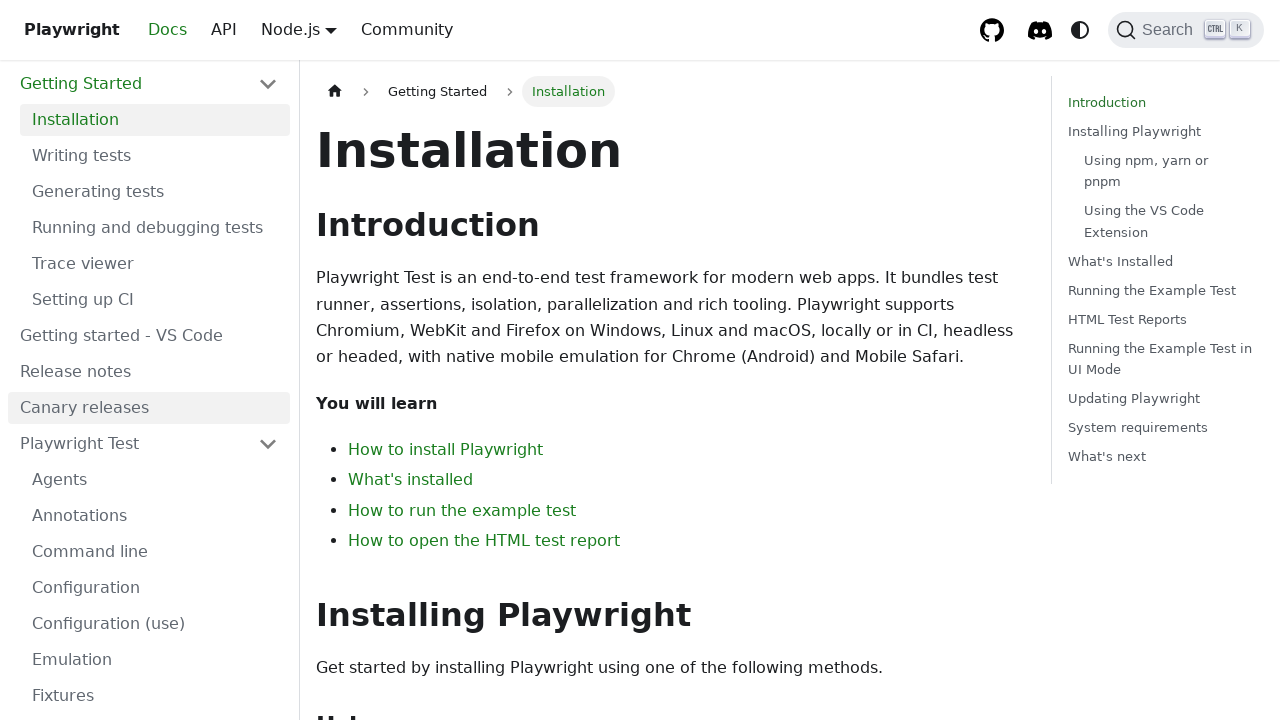

Verified Installation heading is visible
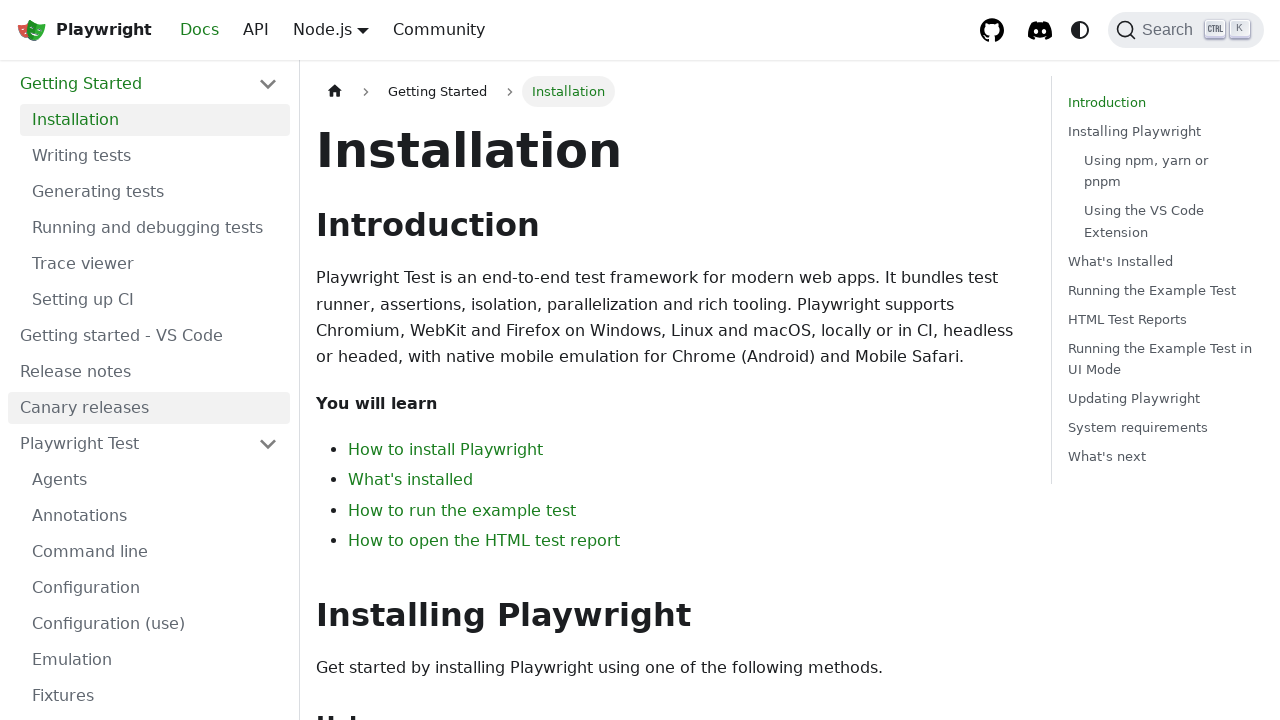

Verified URL contains 'intro'
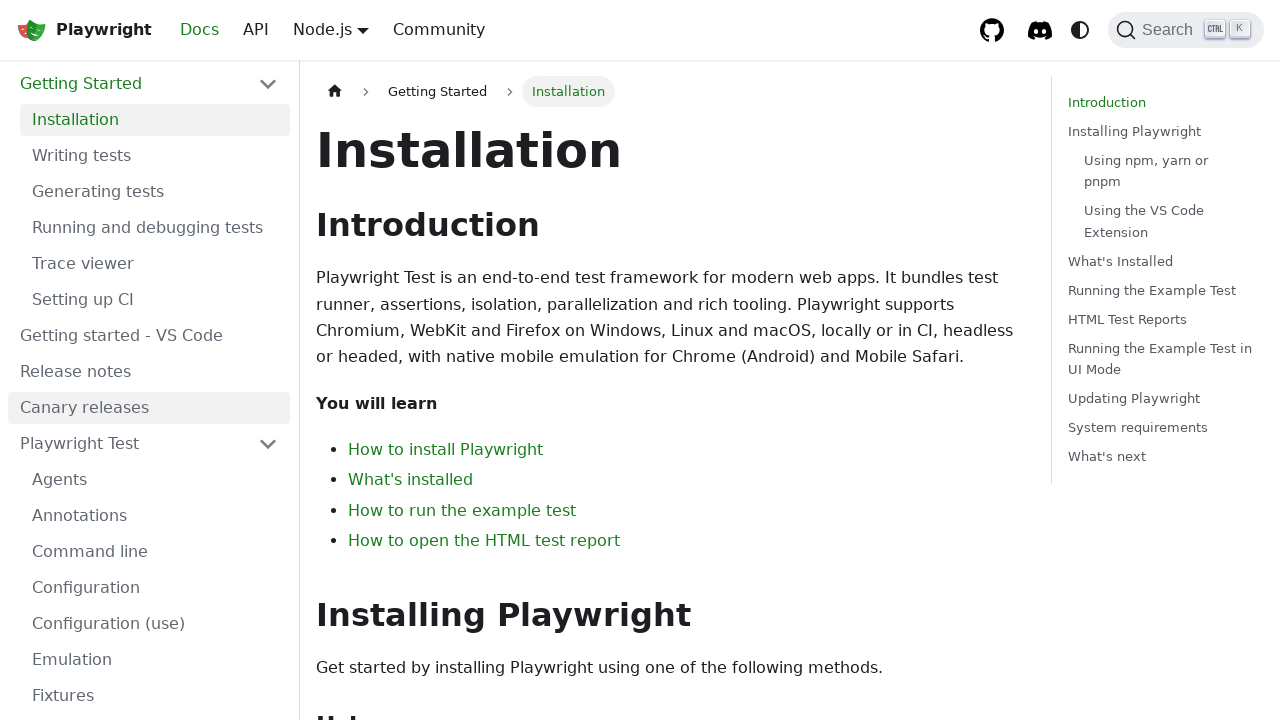

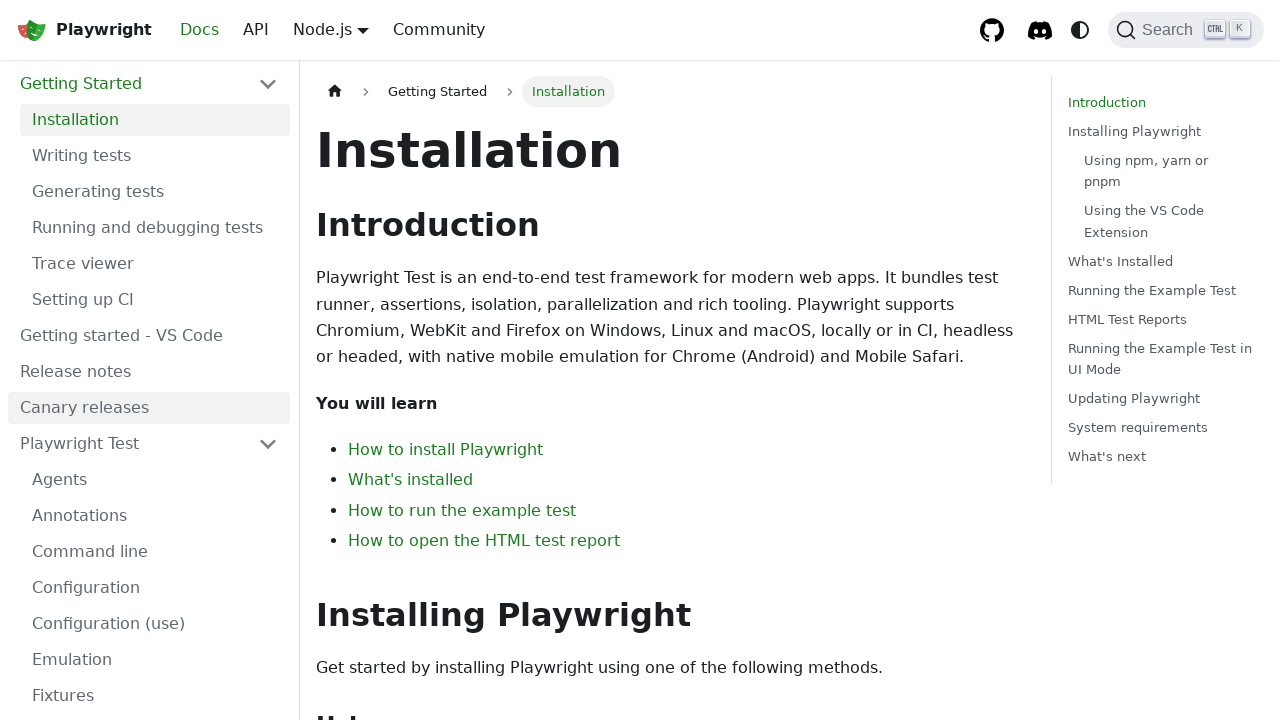